Navigates through multiple e-commerce websites and verifies that the URL contains part of the page title

Starting URL: https://wayfair.com/

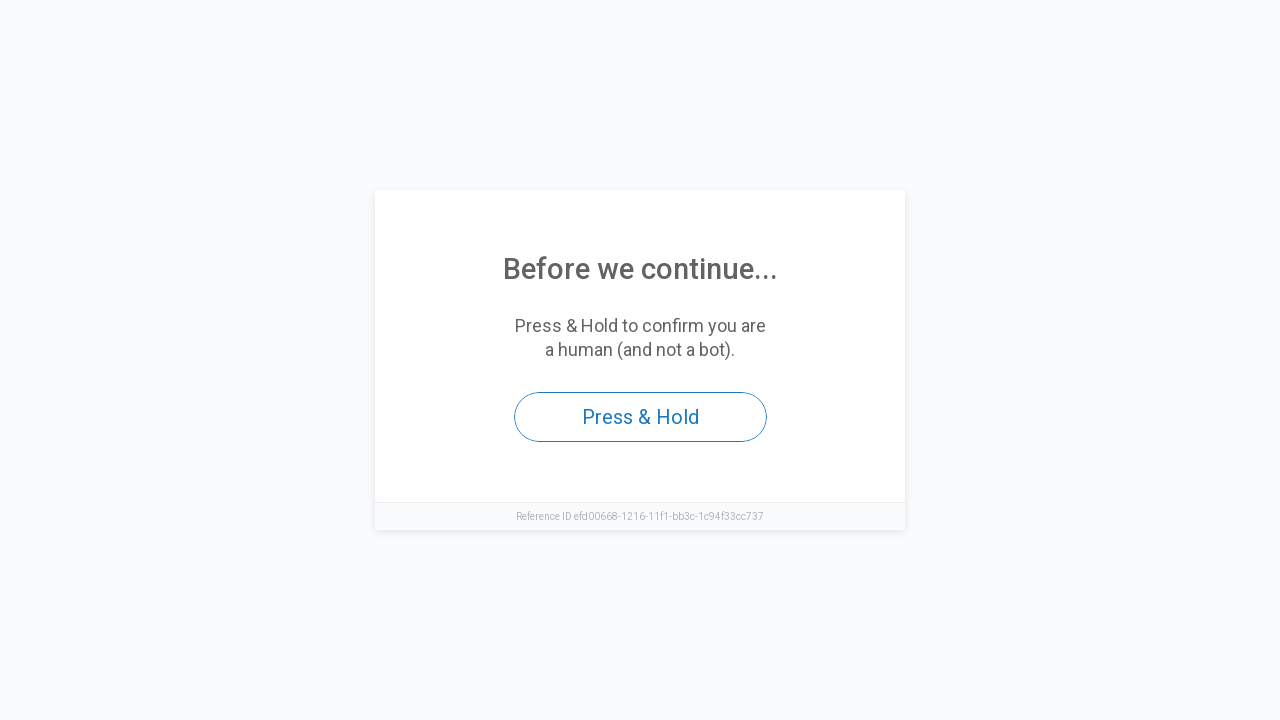

Retrieved page title from Wayfair
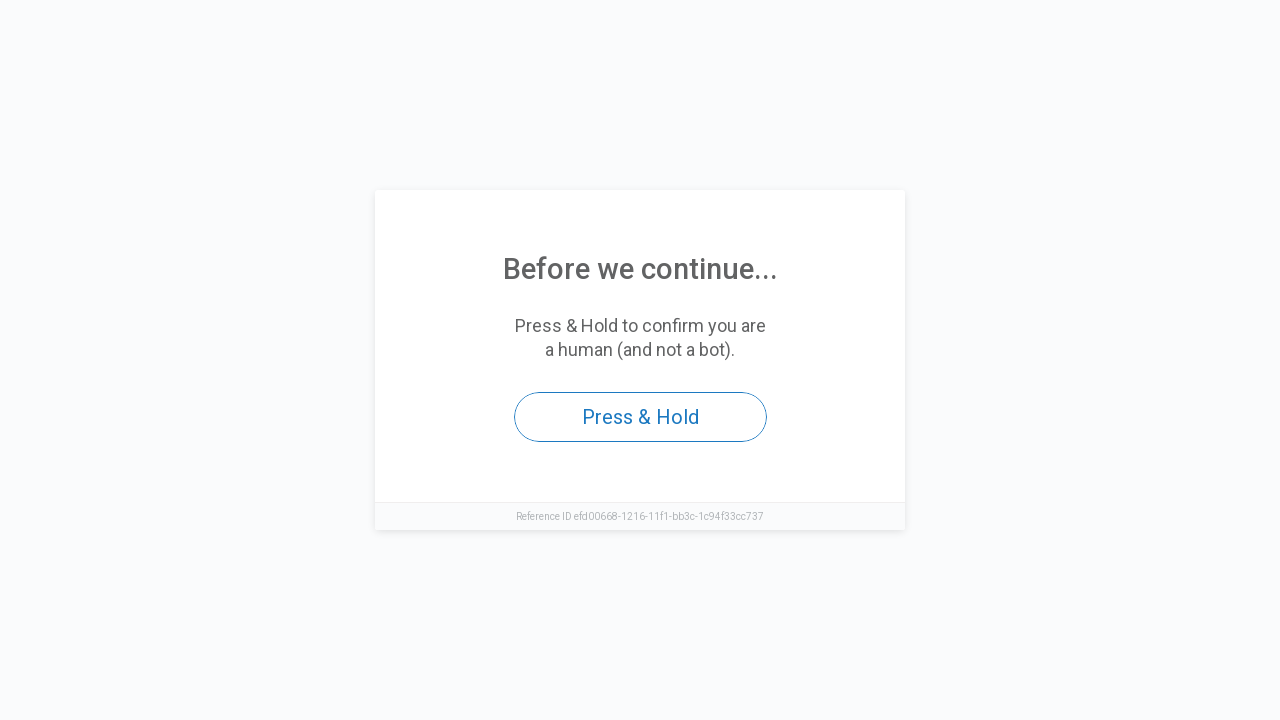

Retrieved current URL
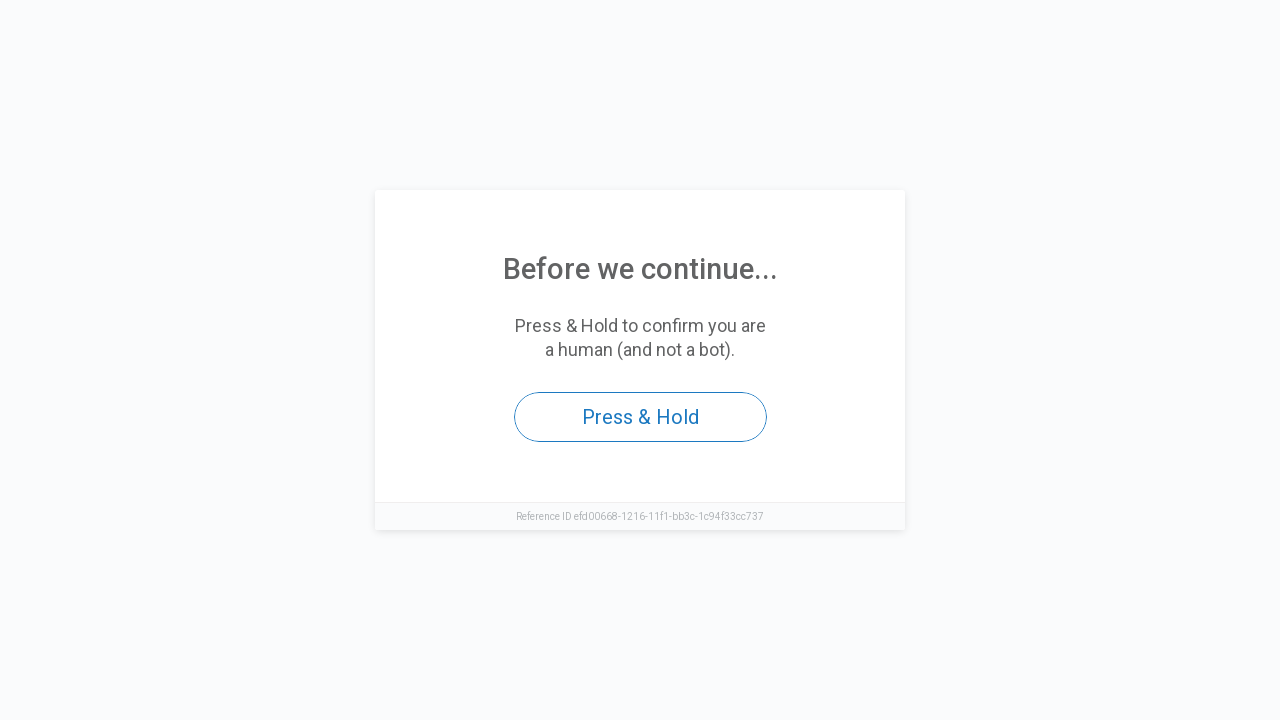

Title verification failed for Wayfair
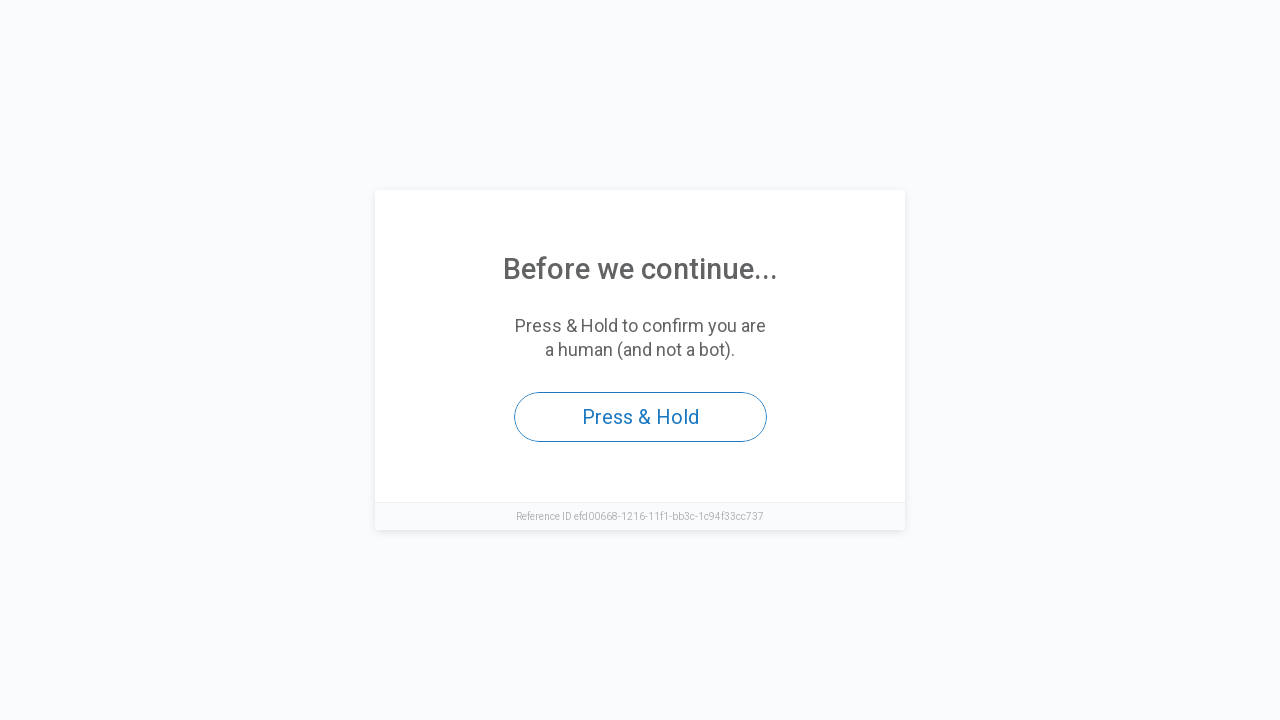

Navigated to https://luluandgeorgia.com
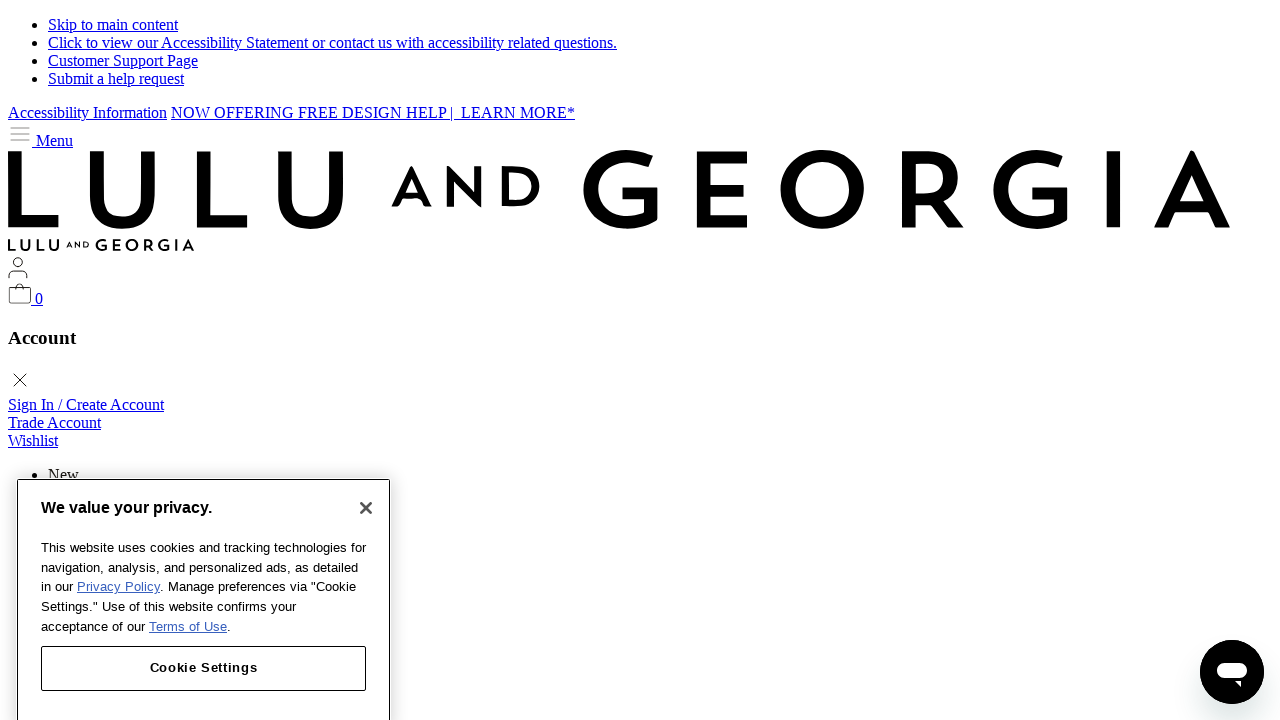

Retrieved page title from https://luluandgeorgia.com
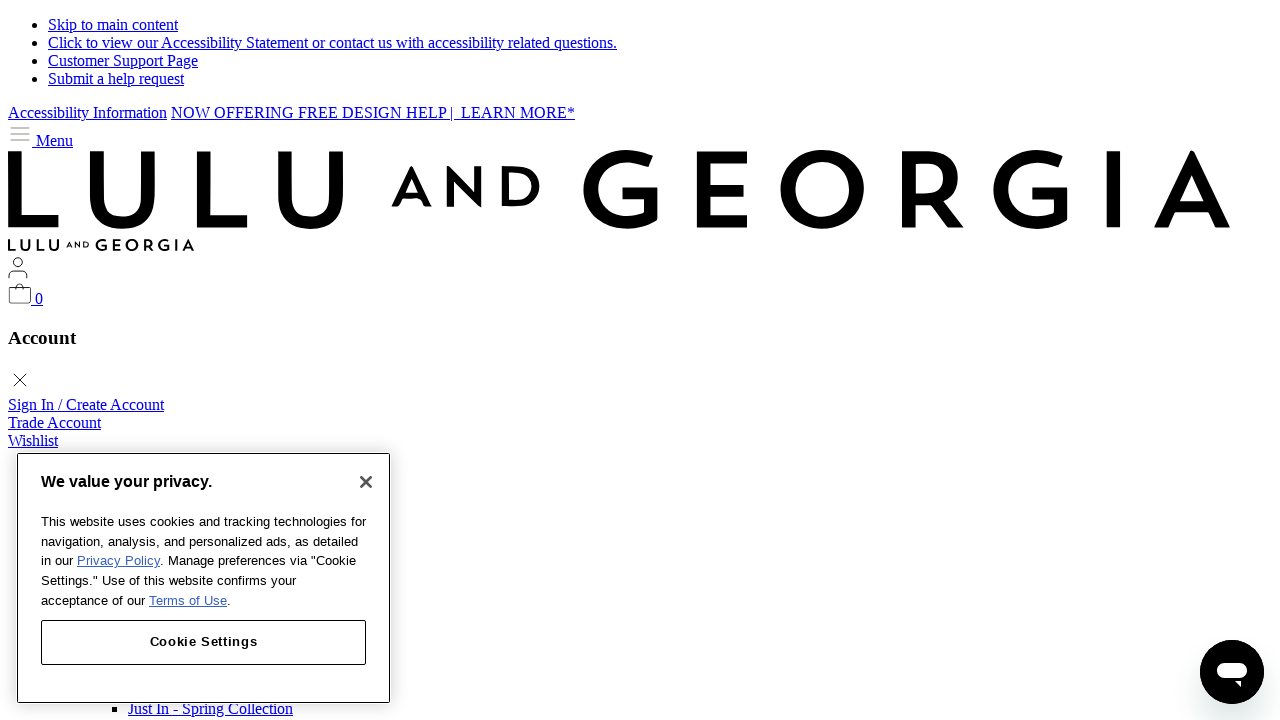

Retrieved current URL
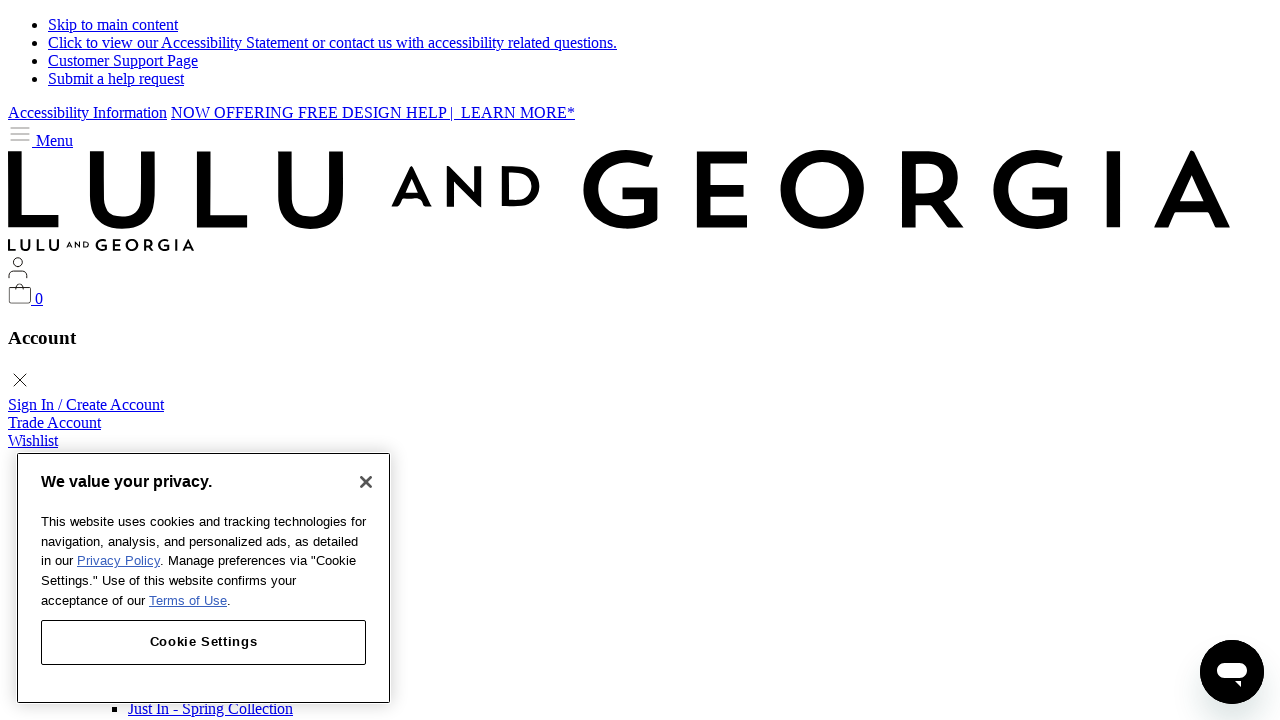

Verified that first word of title 'lulu' is contained in URL
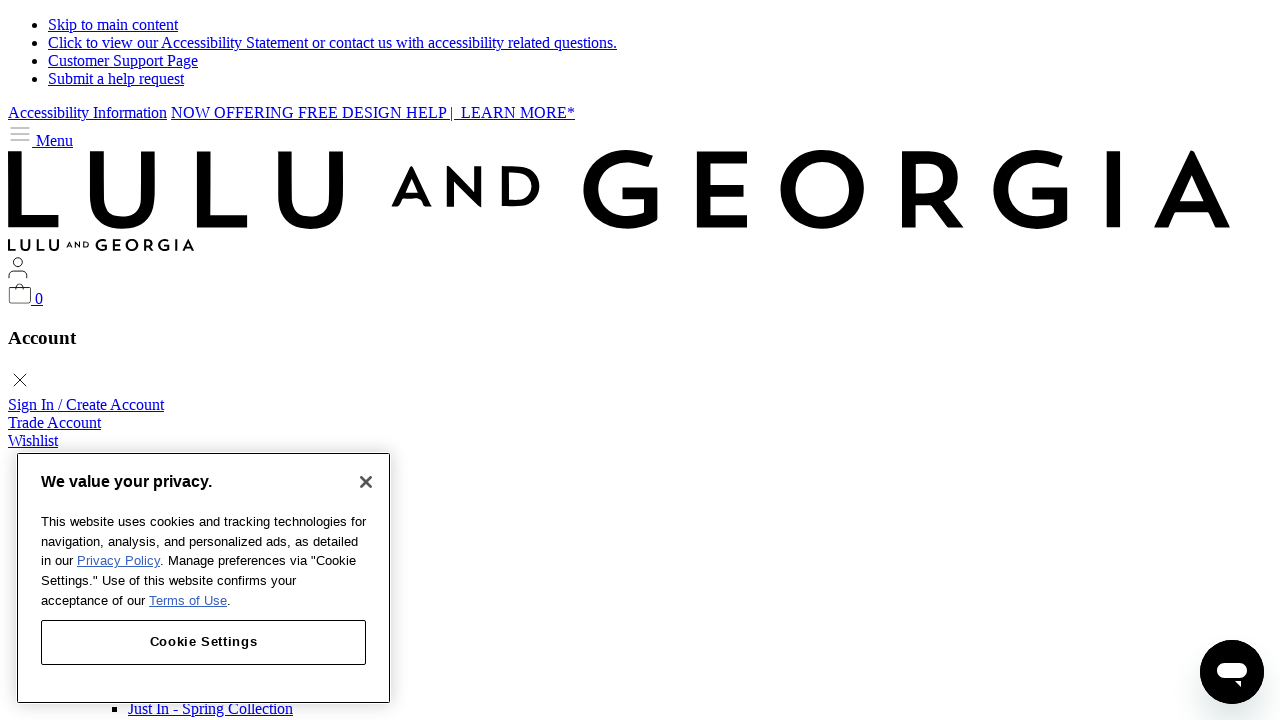

Navigated to https://walmart.com
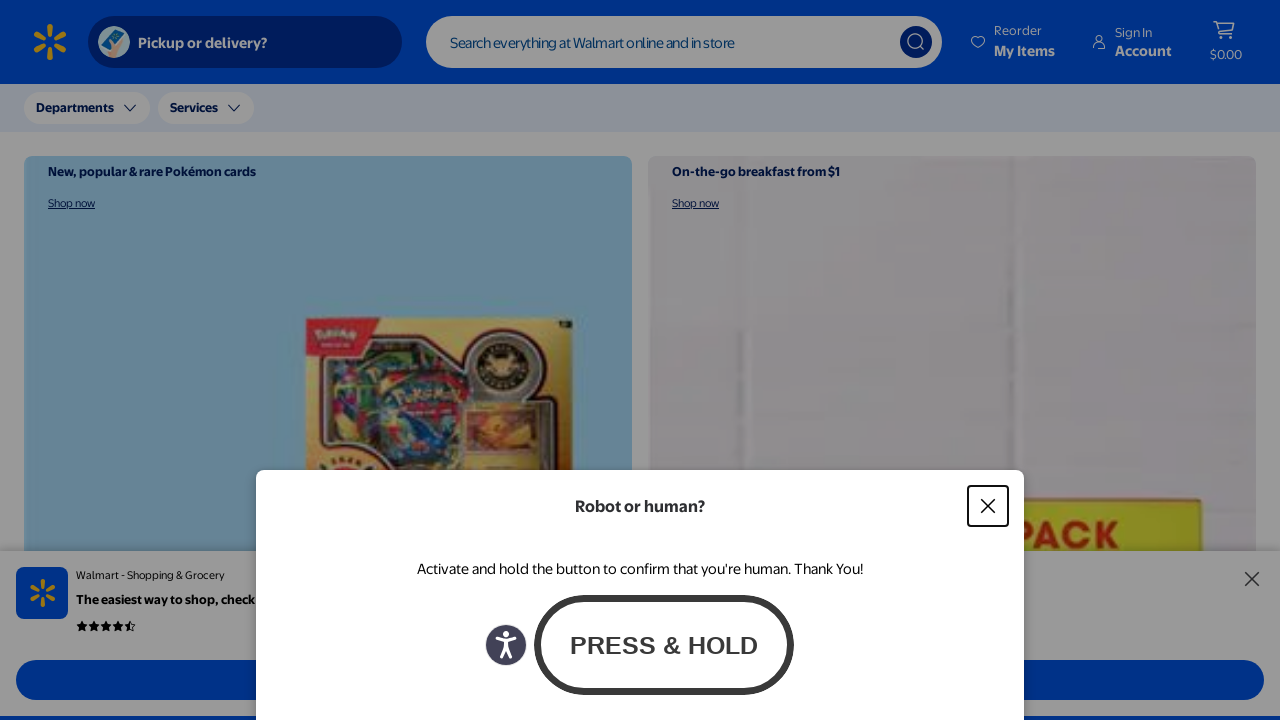

Retrieved page title from https://walmart.com
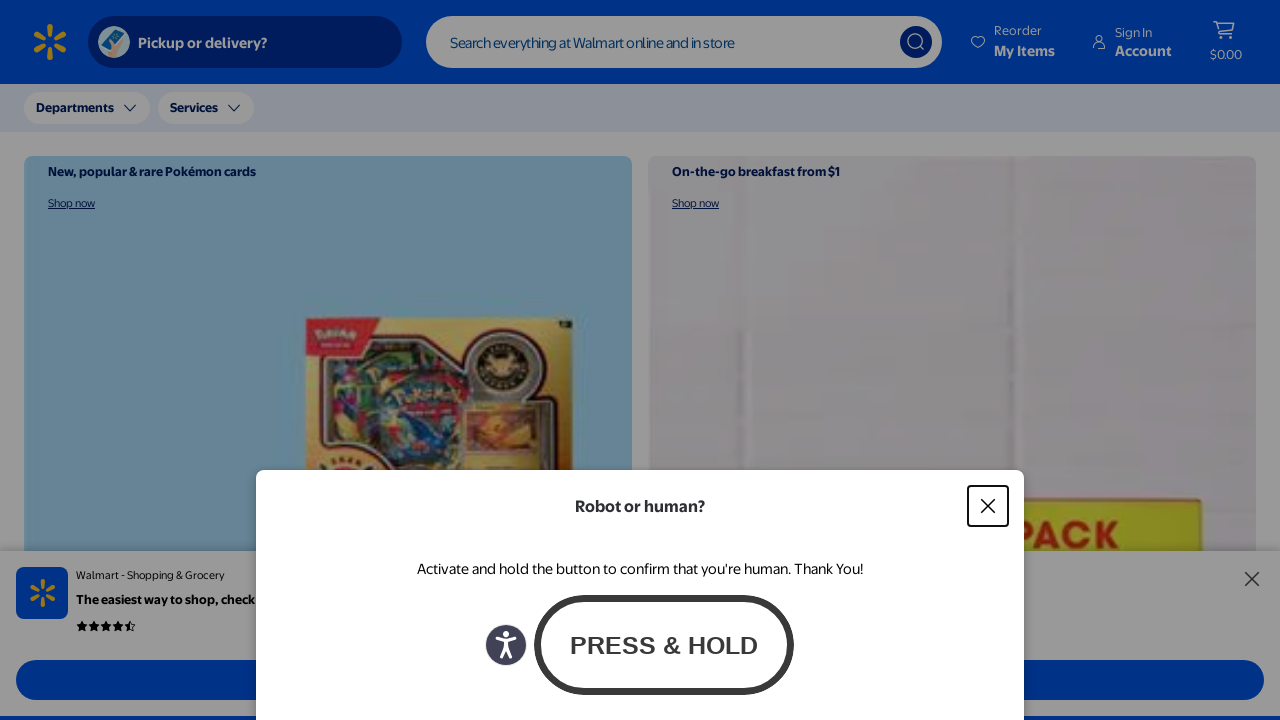

Retrieved current URL
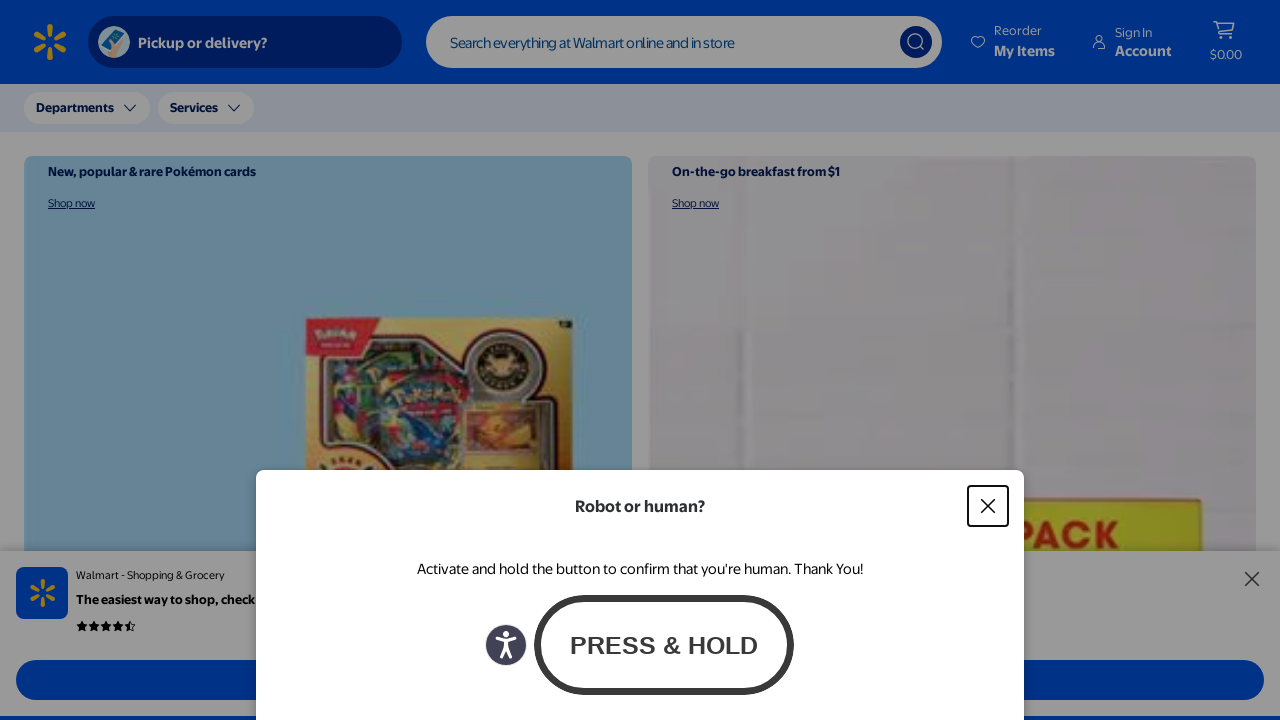

Verified that first word of title 'walmart' is contained in URL
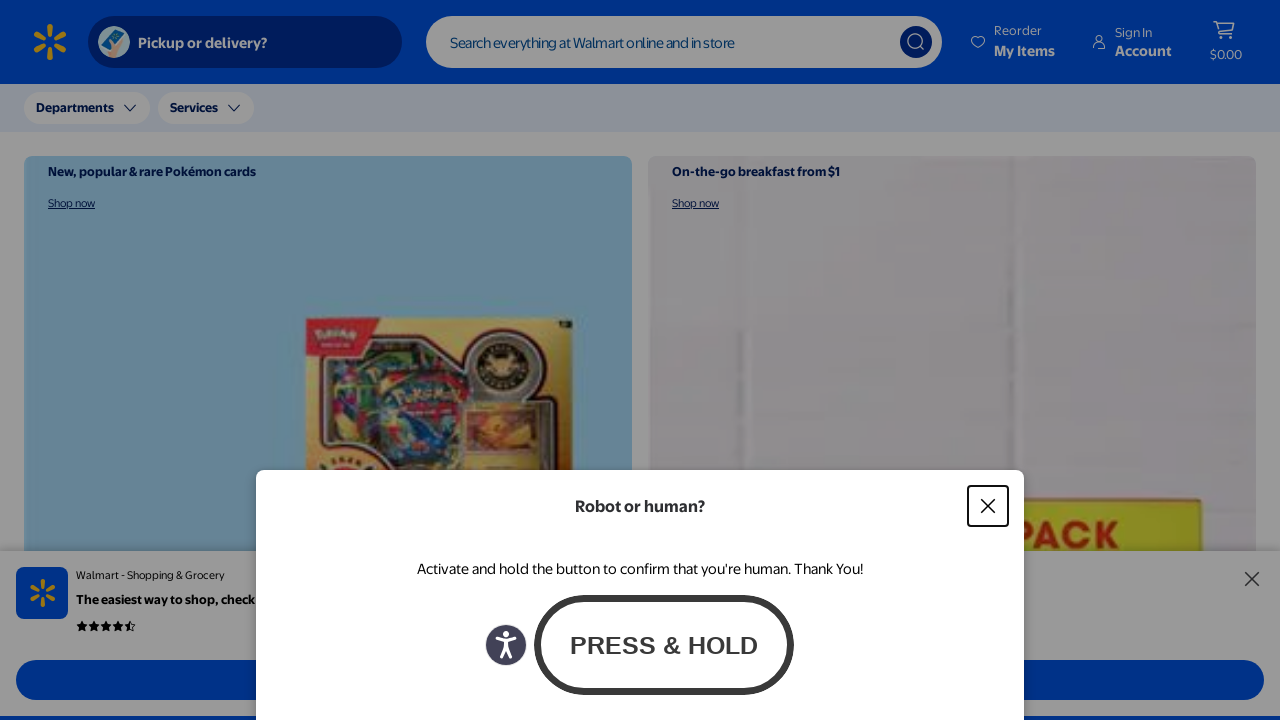

Navigated to https://westelm.com/
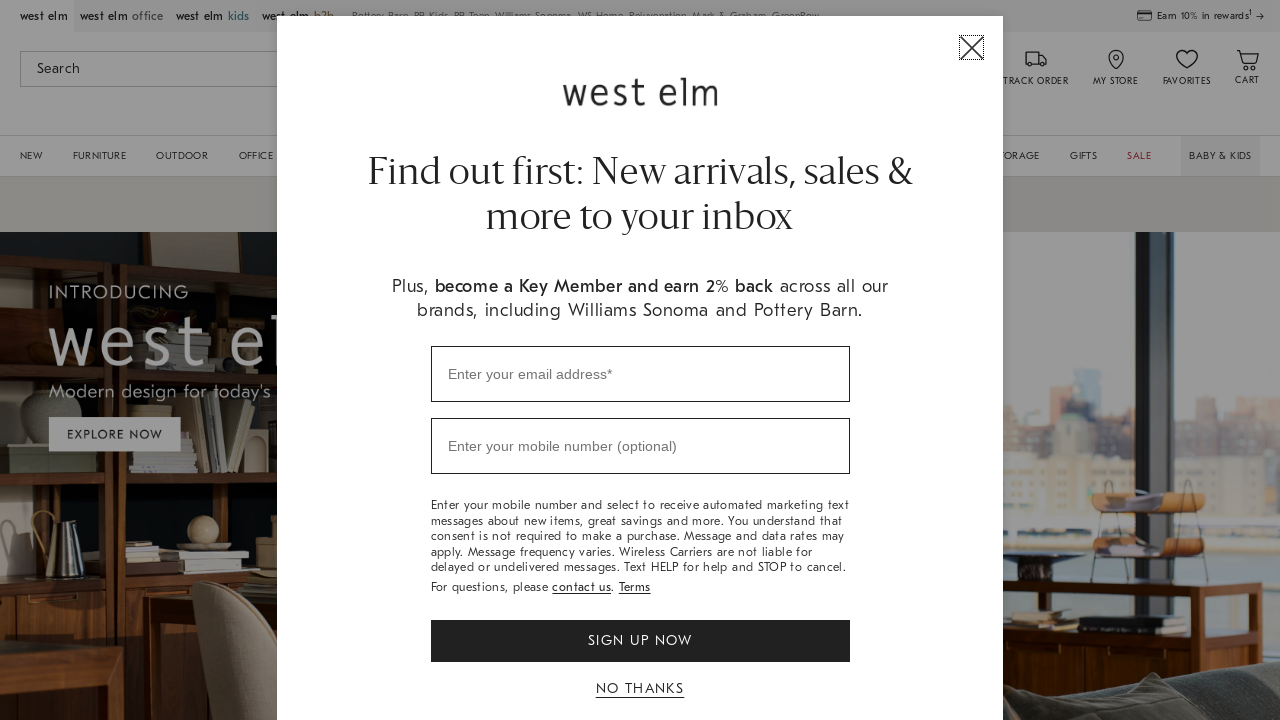

Retrieved page title from https://westelm.com/
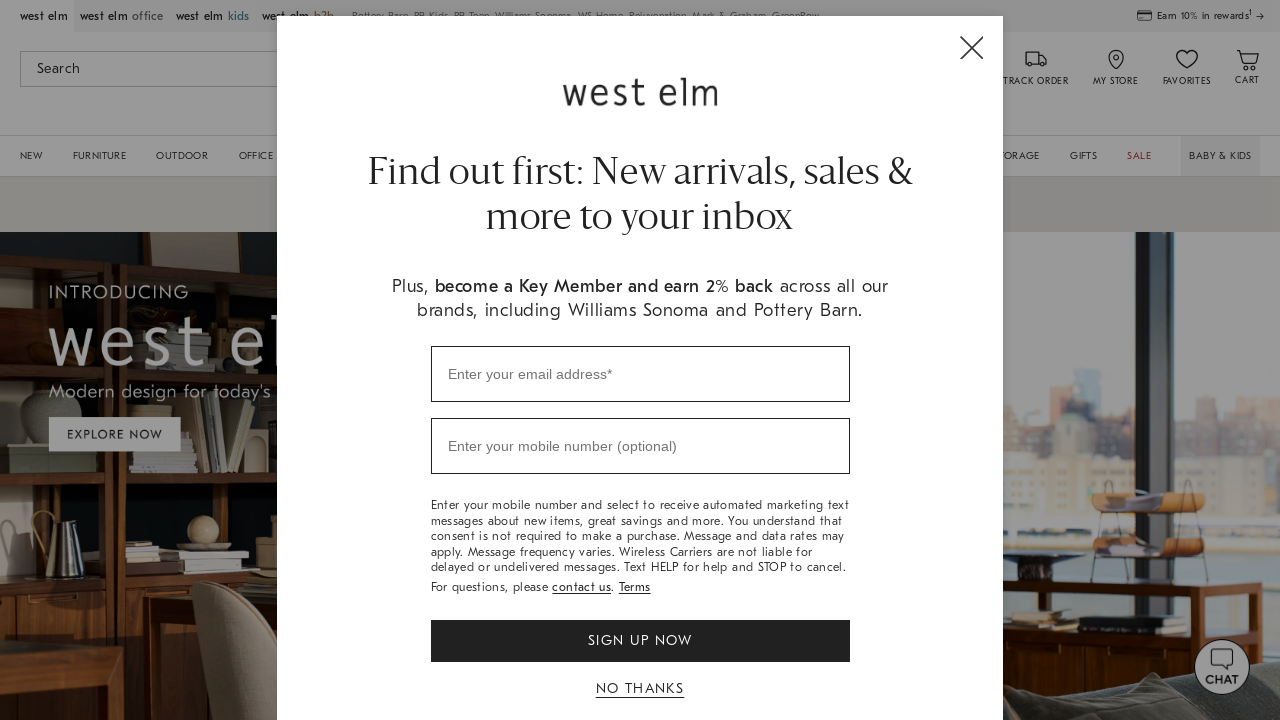

Retrieved current URL
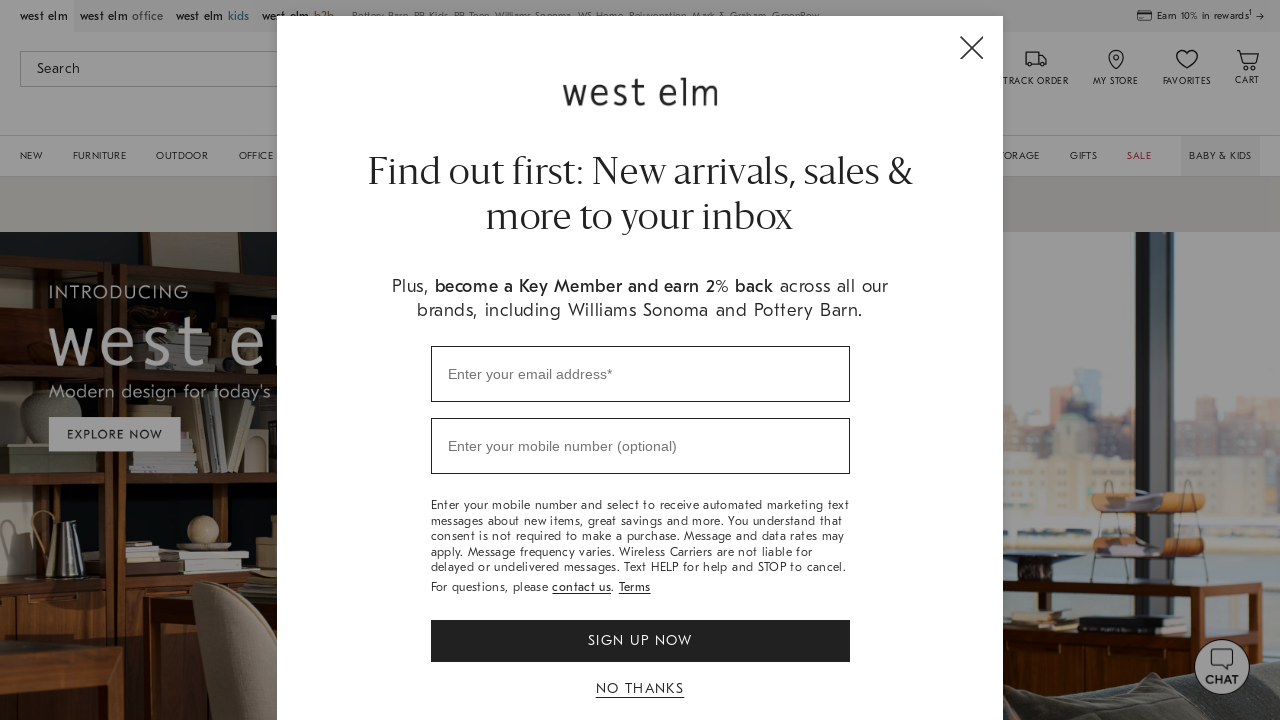

Verified that first word of title 'west' is contained in URL
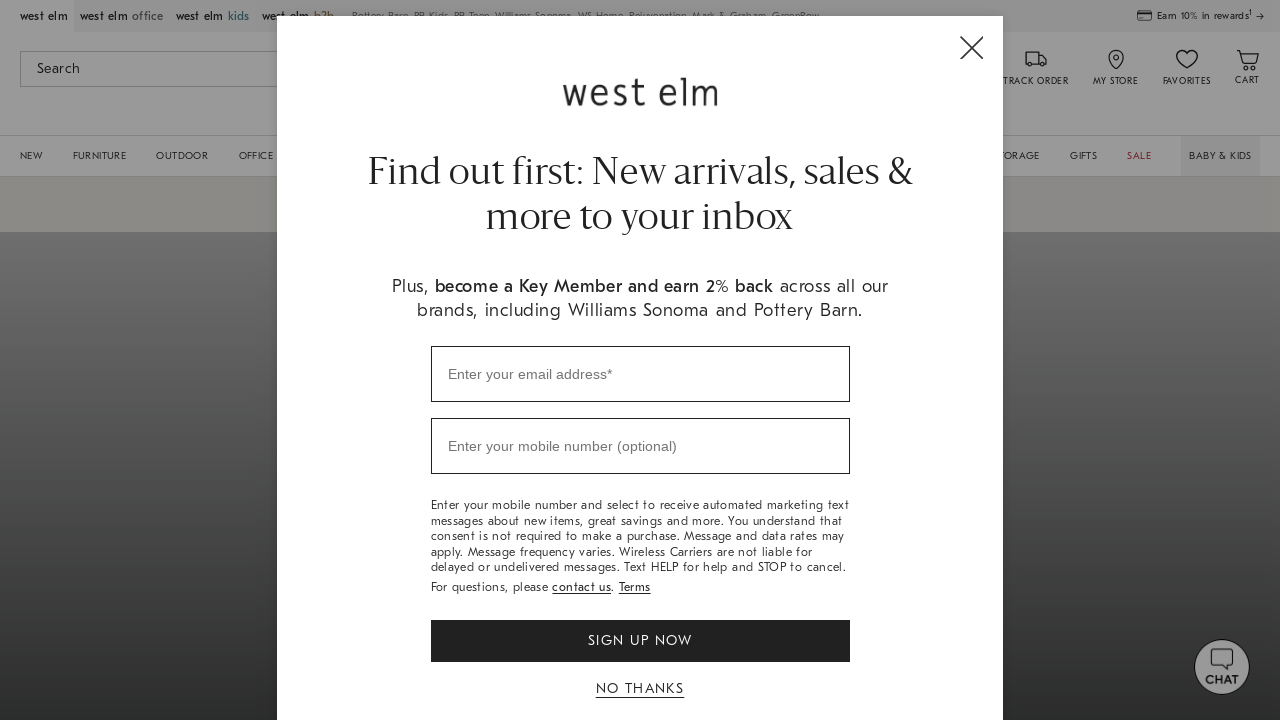

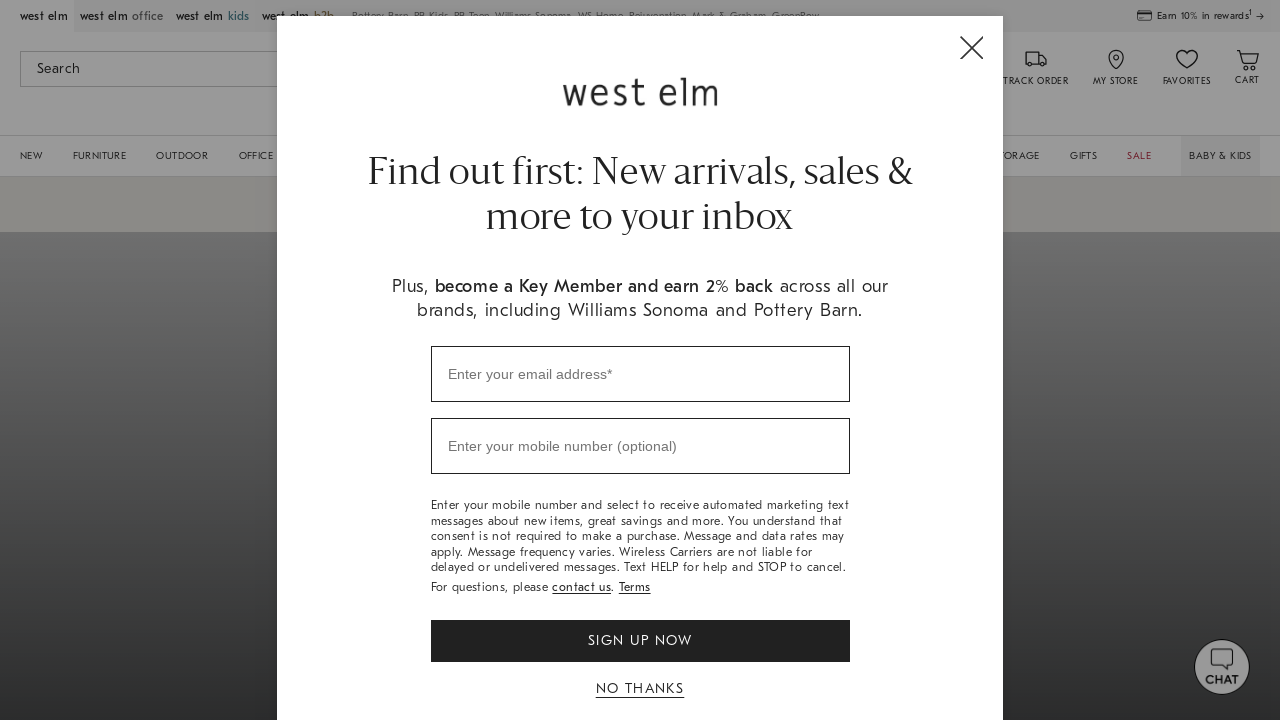